Tests product listing pagination by navigating through multiple pages of products using the "next" page link, verifying that products and pagination elements are present on each page.

Starting URL: https://sandbox.oxylabs.io/products

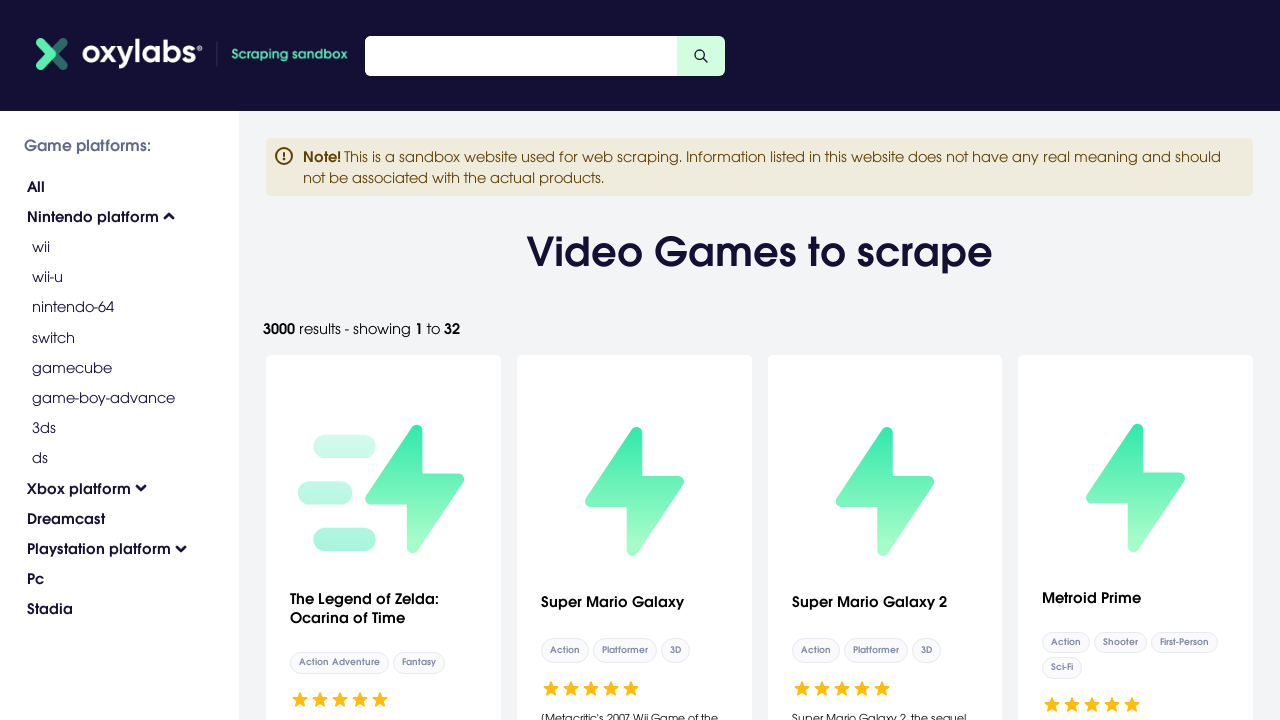

Result count element loaded on initial page
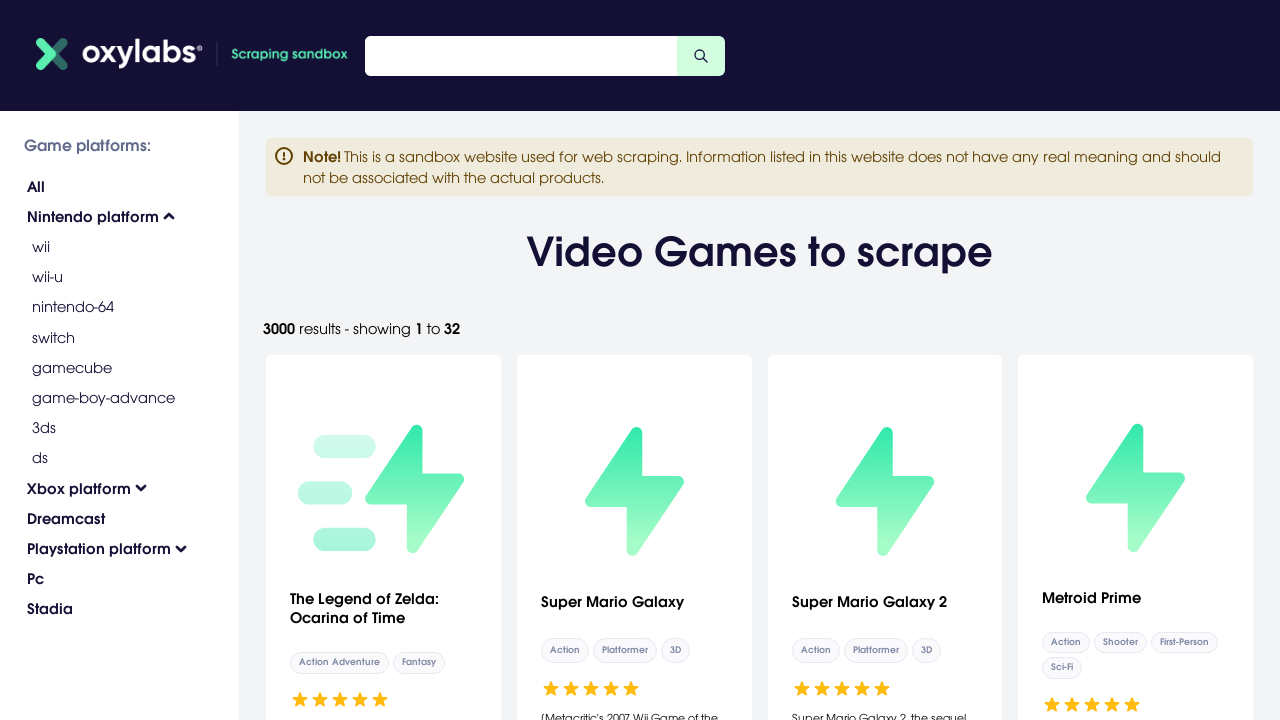

Product cards loaded on first page
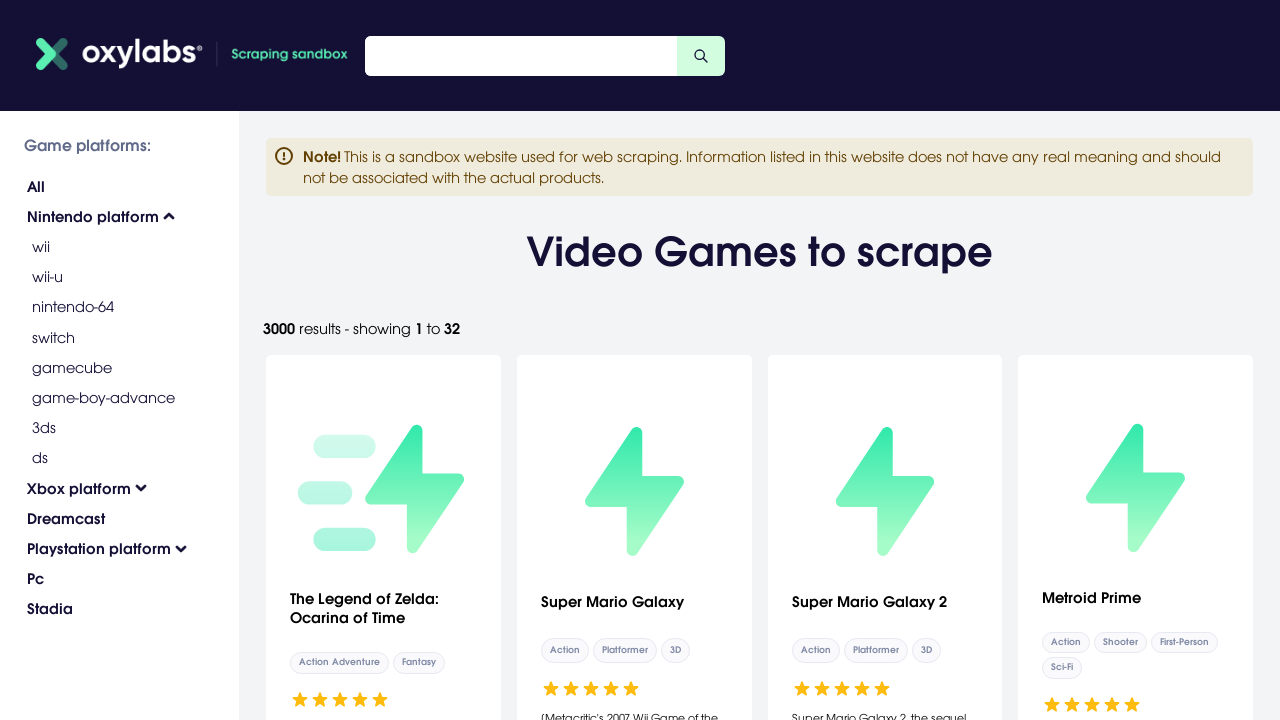

Product titles loaded on current page
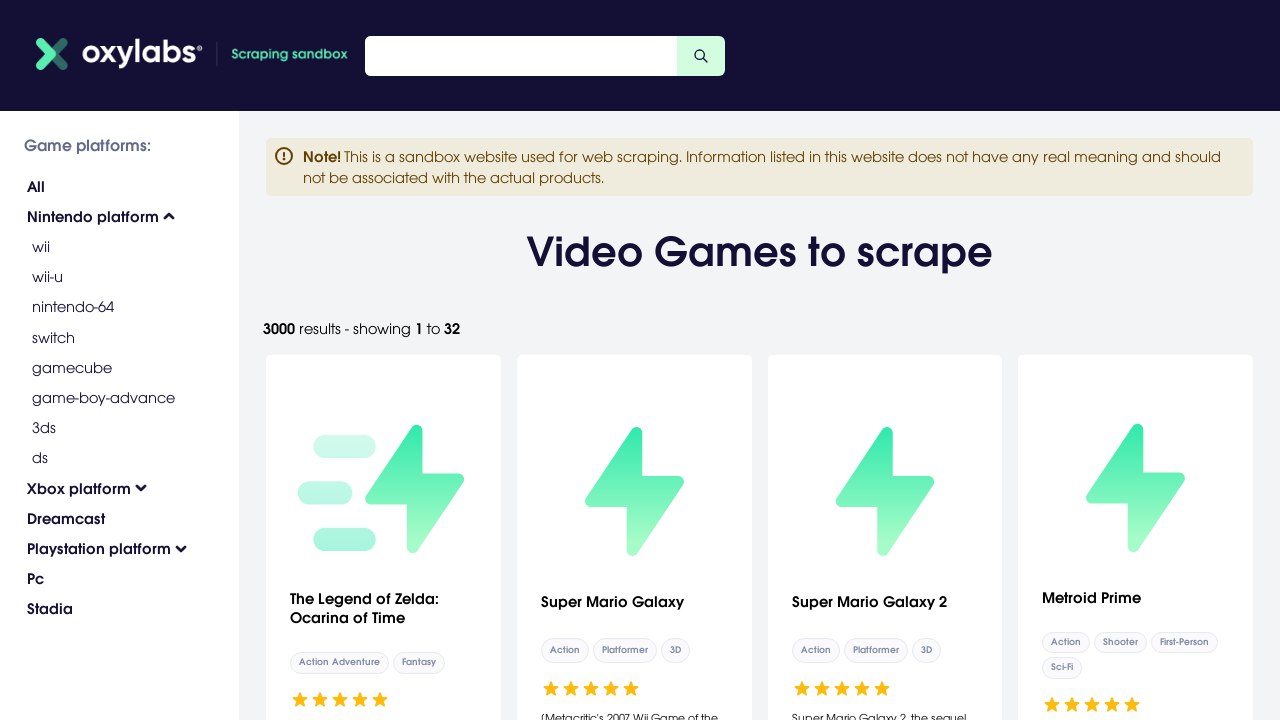

Clicked next page link to navigate to next product page at (560, 684) on a[rel="next"]
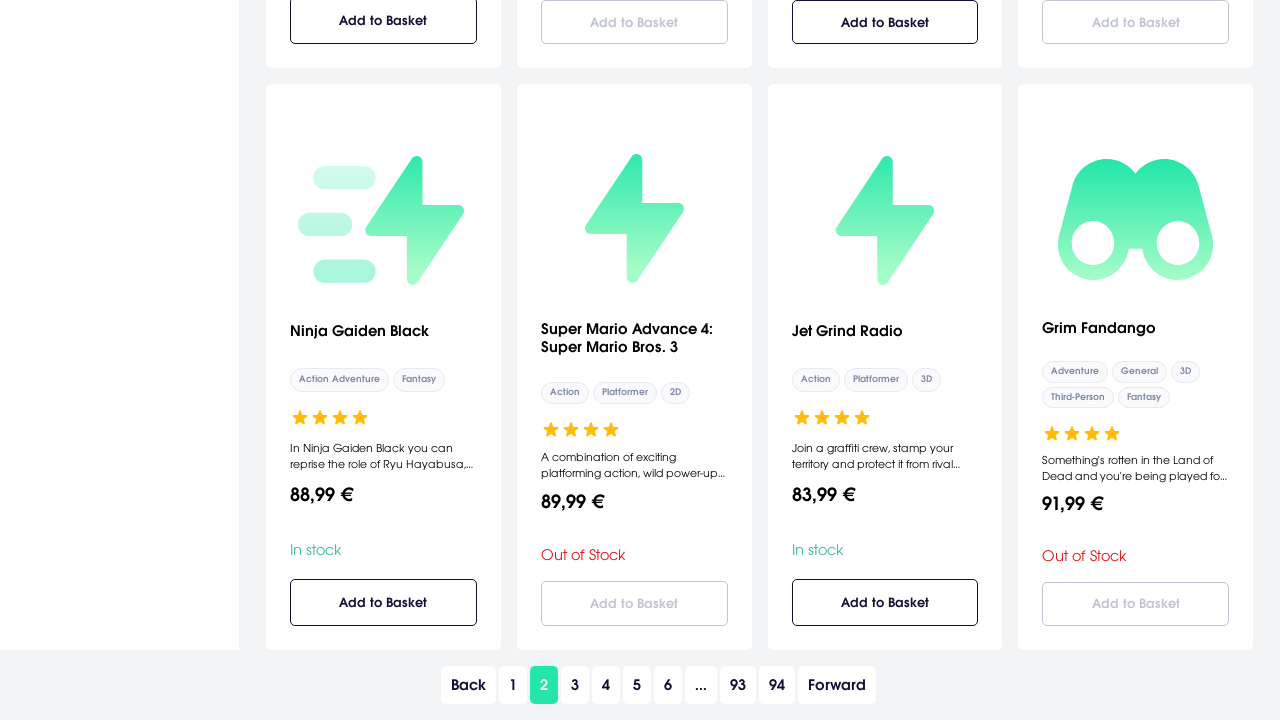

Product cards loaded on new page
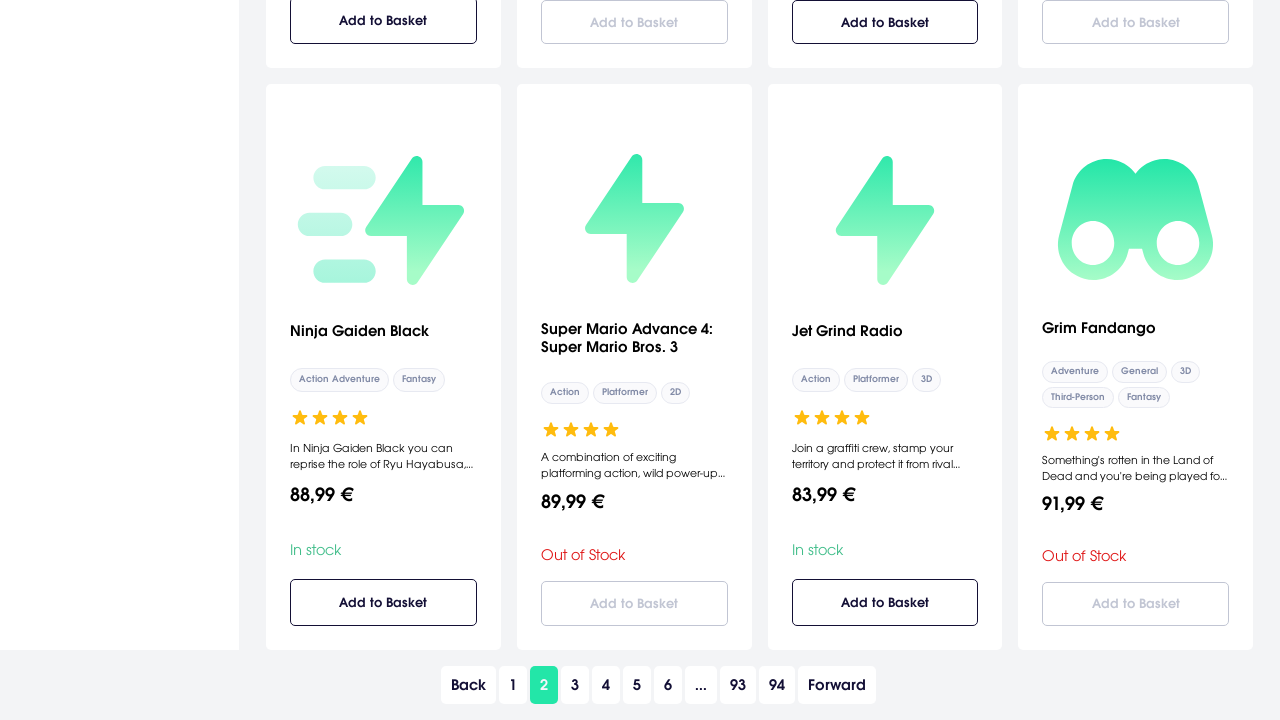

Product titles loaded on current page
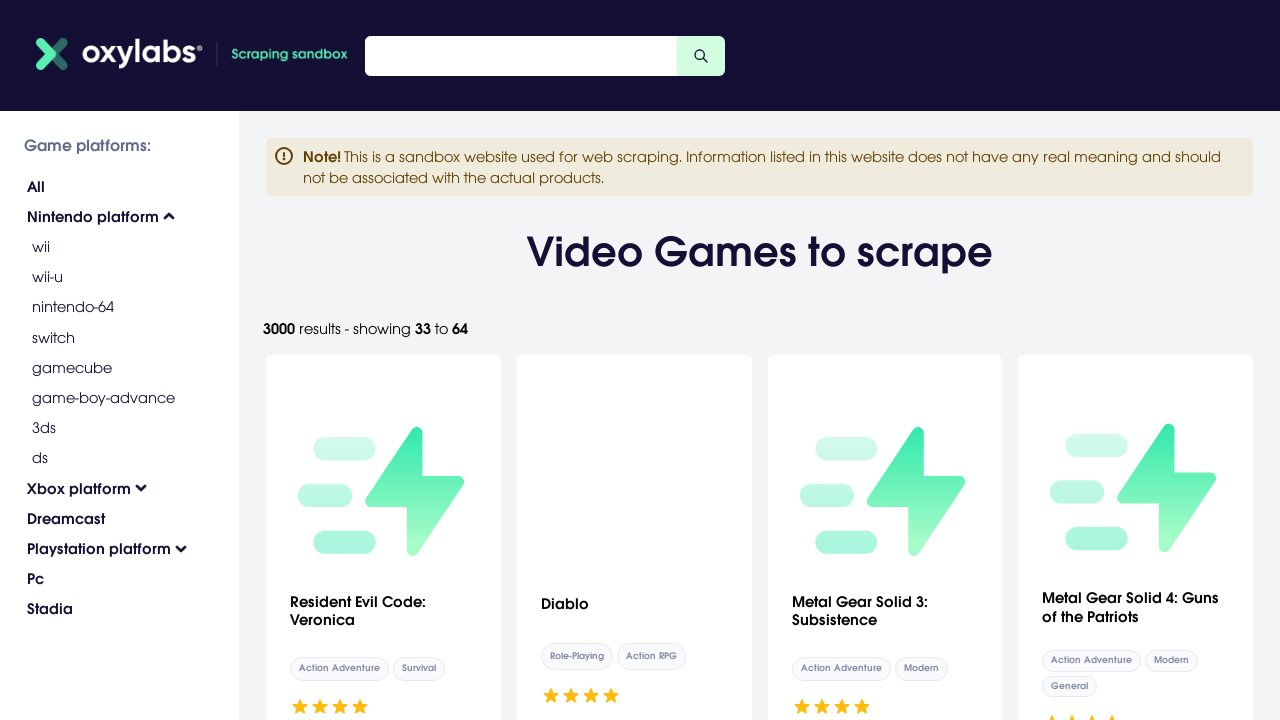

Clicked next page link to navigate to next product page at (575, 684) on a[rel="next"]
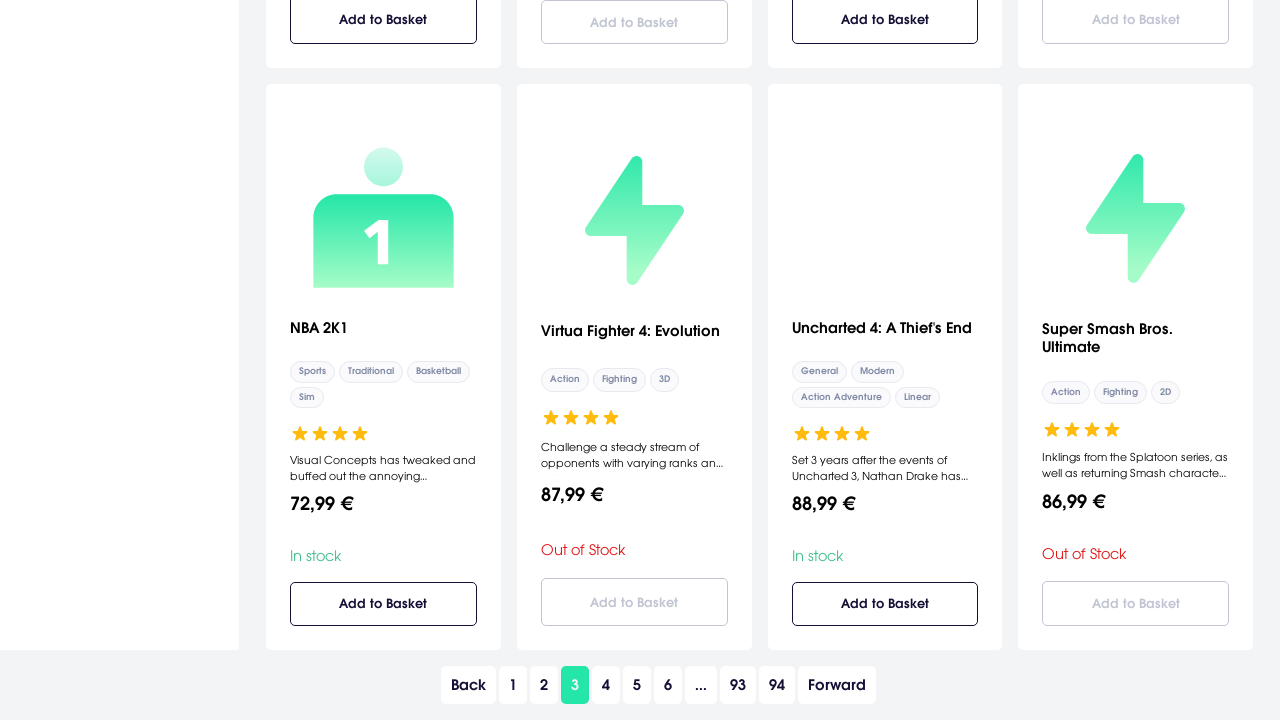

Product cards loaded on new page
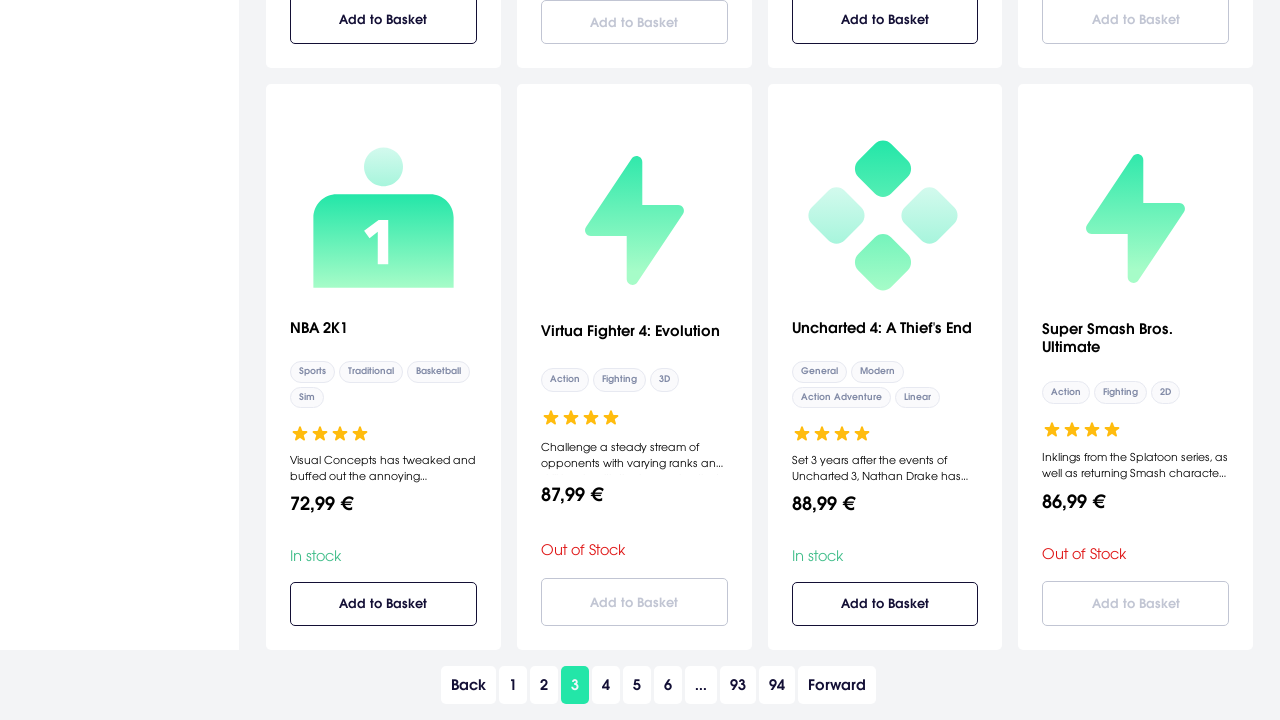

Product titles loaded on current page
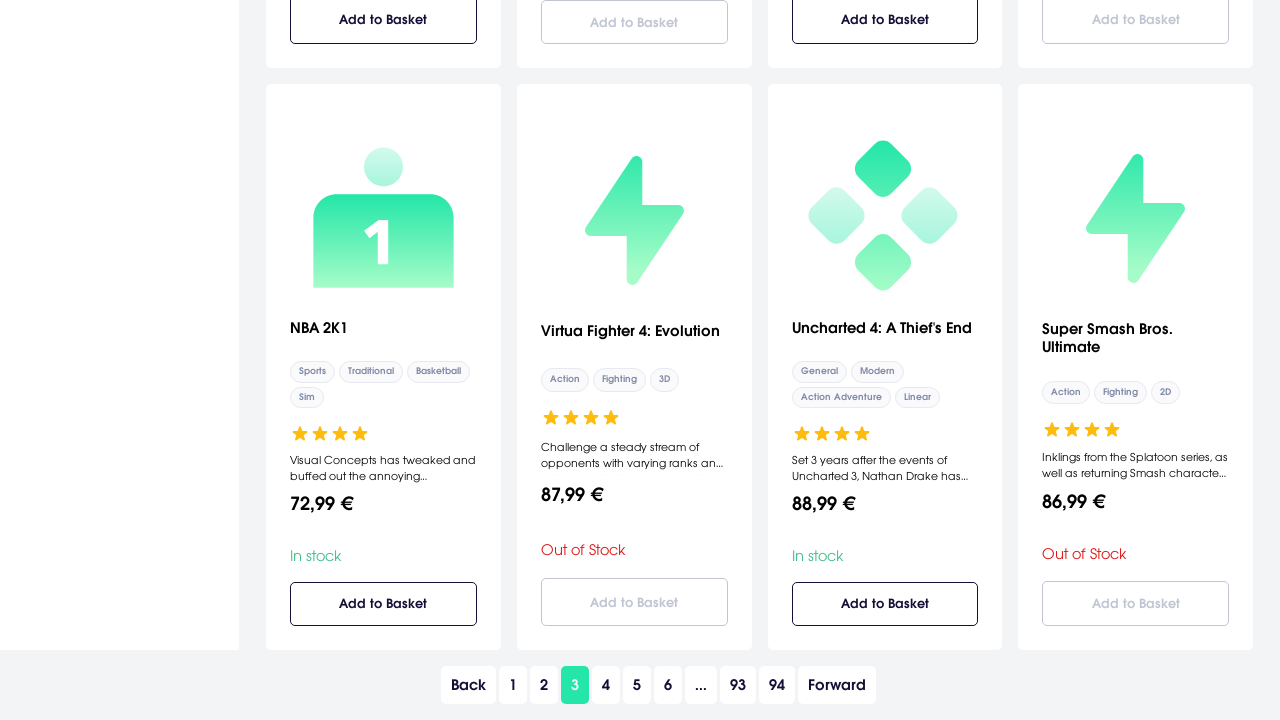

Clicked next page link to navigate to next product page at (606, 684) on a[rel="next"]
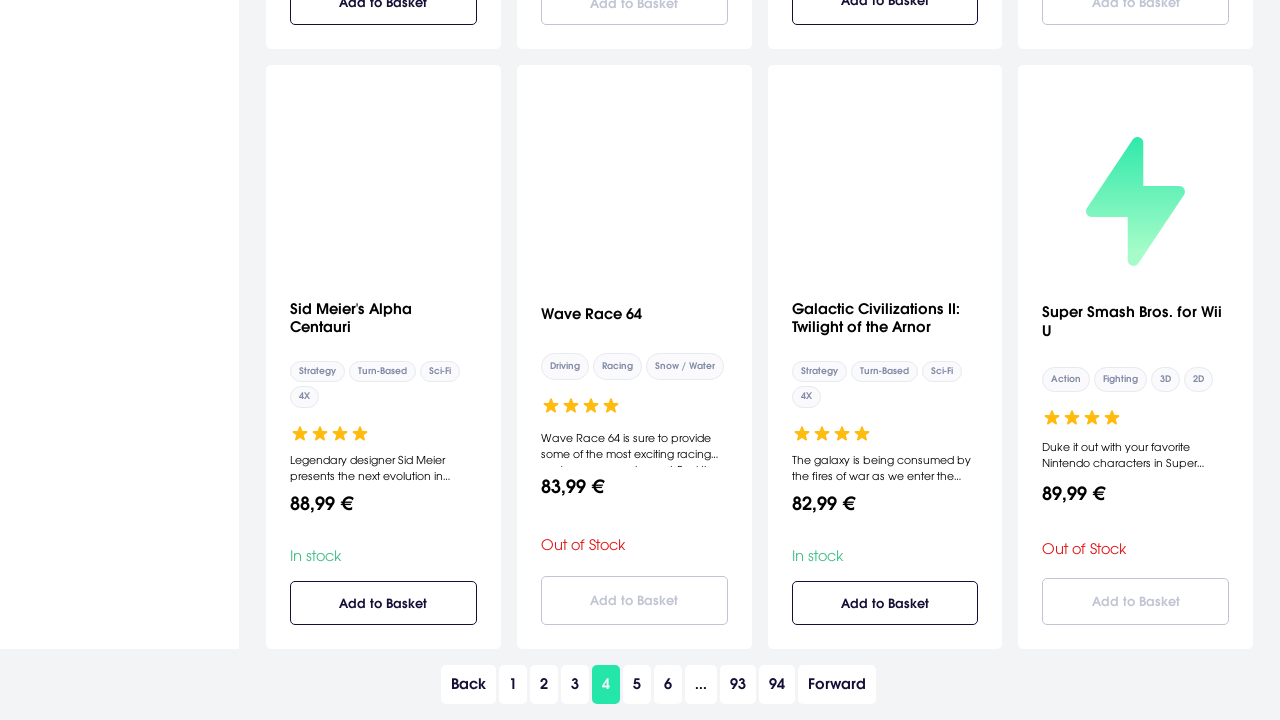

Product cards loaded on new page
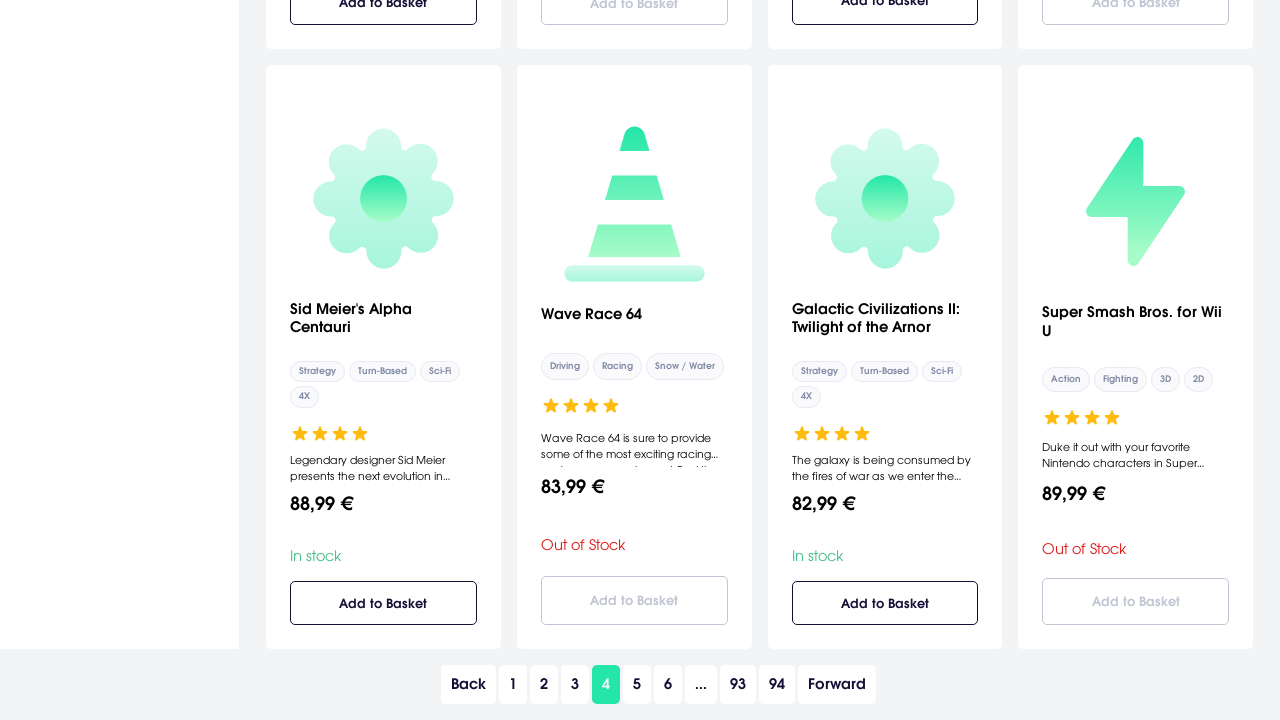

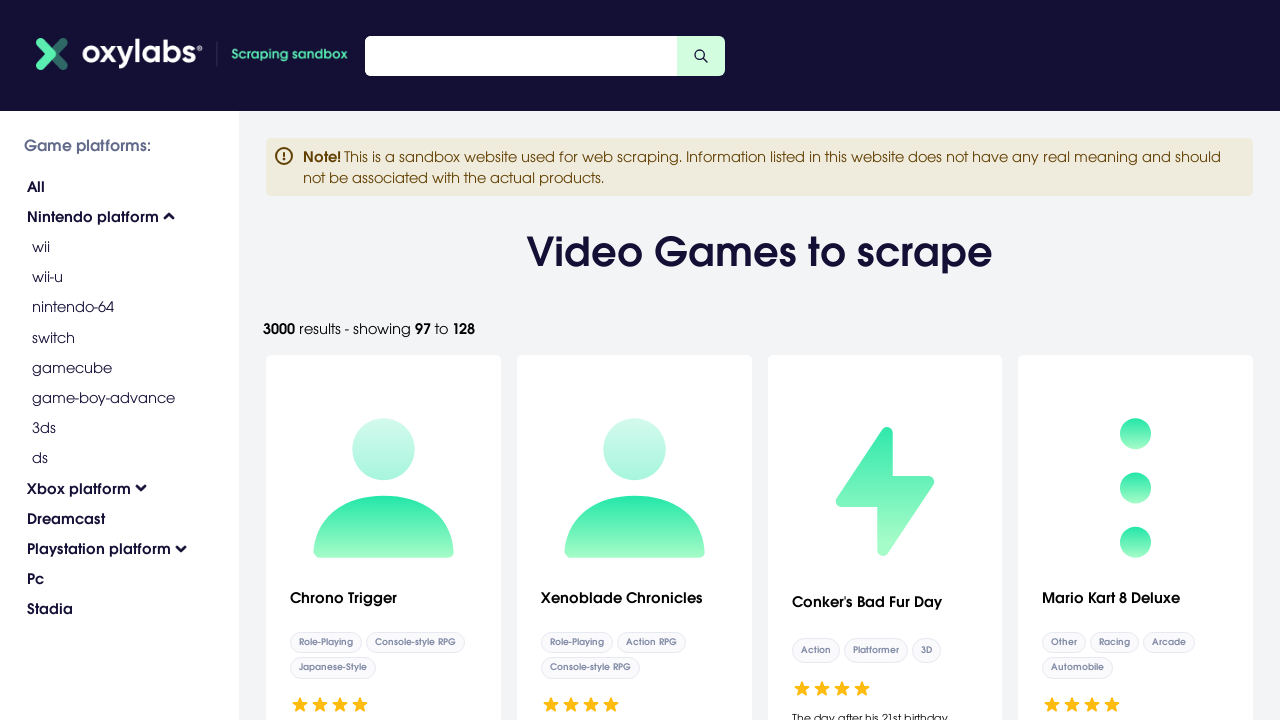